Tests checkbox functionality on a practice page by verifying a Senior Citizen Discount checkbox is initially unselected, clicking it, and verifying it becomes selected, then counting all checkboxes on the page.

Starting URL: https://rahulshettyacademy.com/dropdownsPractise/

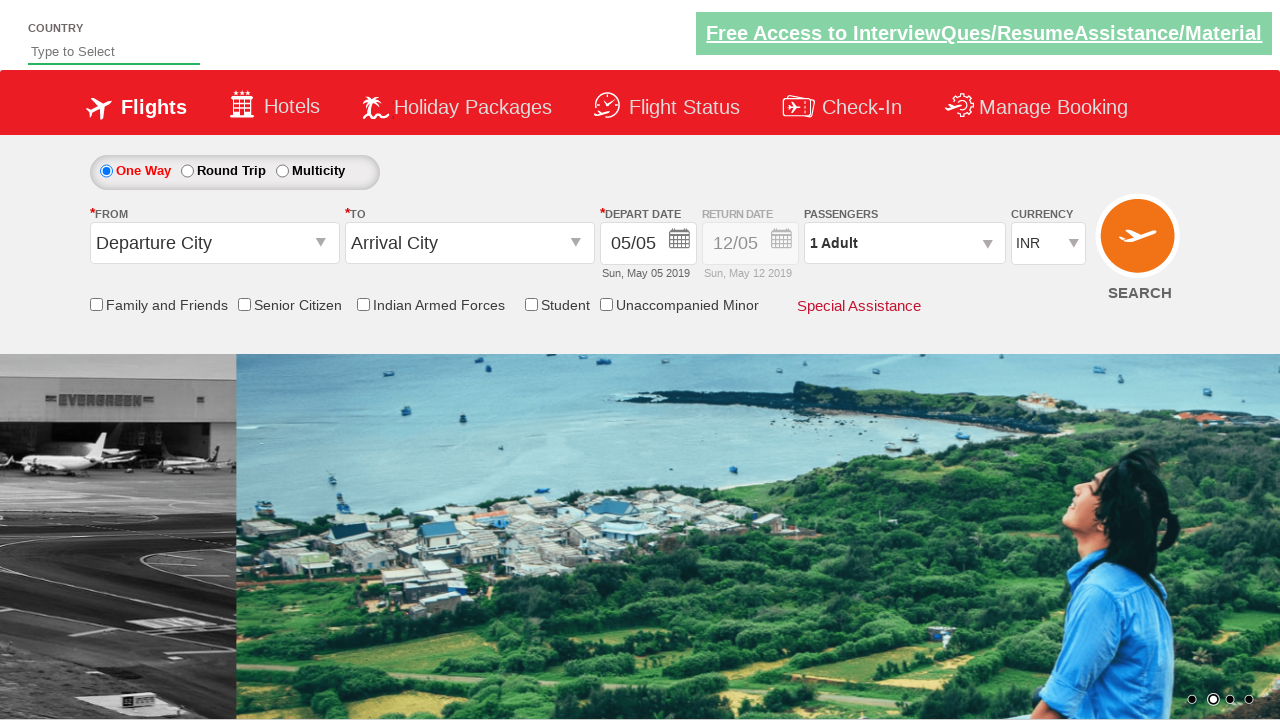

Located Senior Citizen Discount checkbox
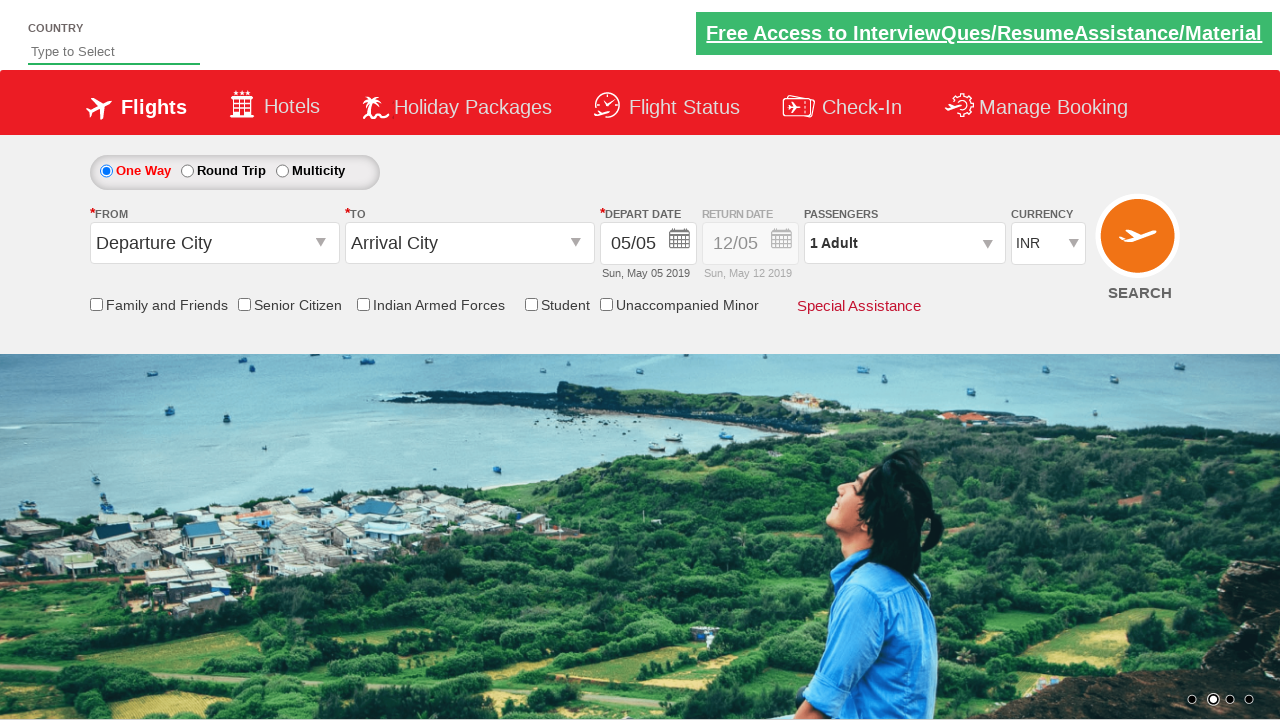

Verified Senior Citizen Discount checkbox is initially unchecked
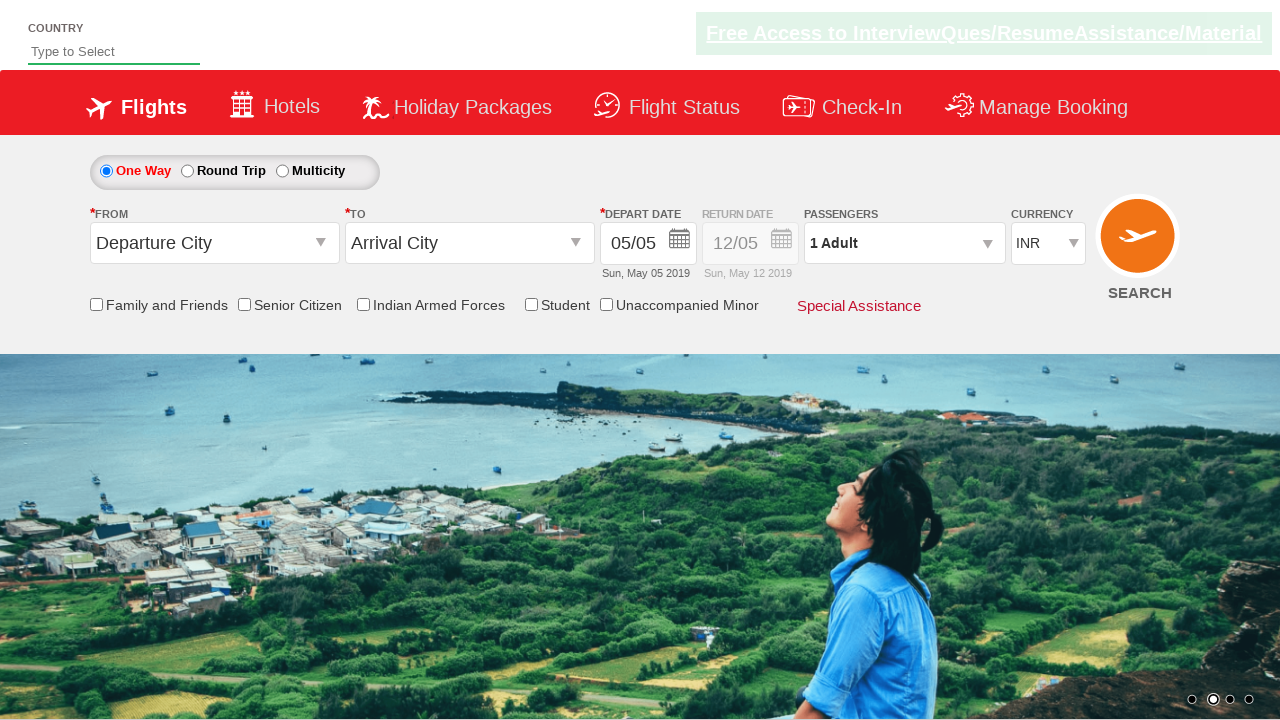

Clicked on Senior Citizen Discount checkbox at (244, 304) on input[id*='SeniorCitizenDiscount']
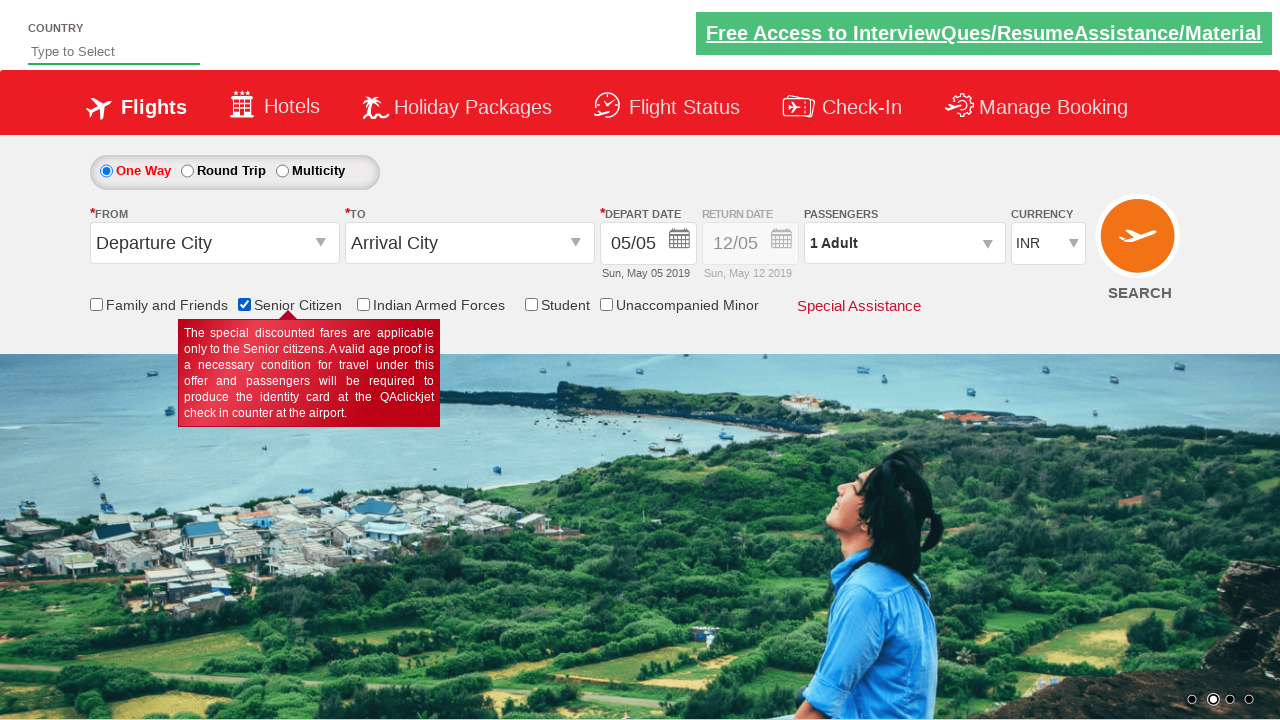

Verified Senior Citizen Discount checkbox is now checked
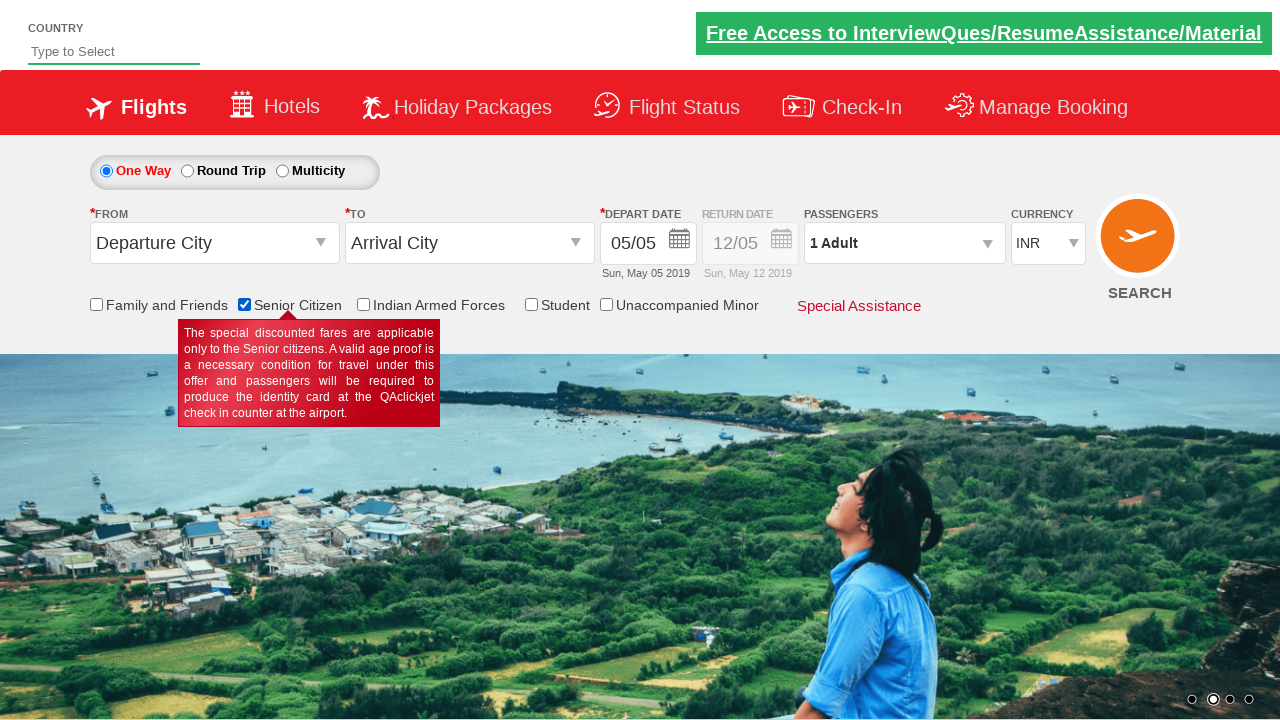

Located all checkboxes on the page
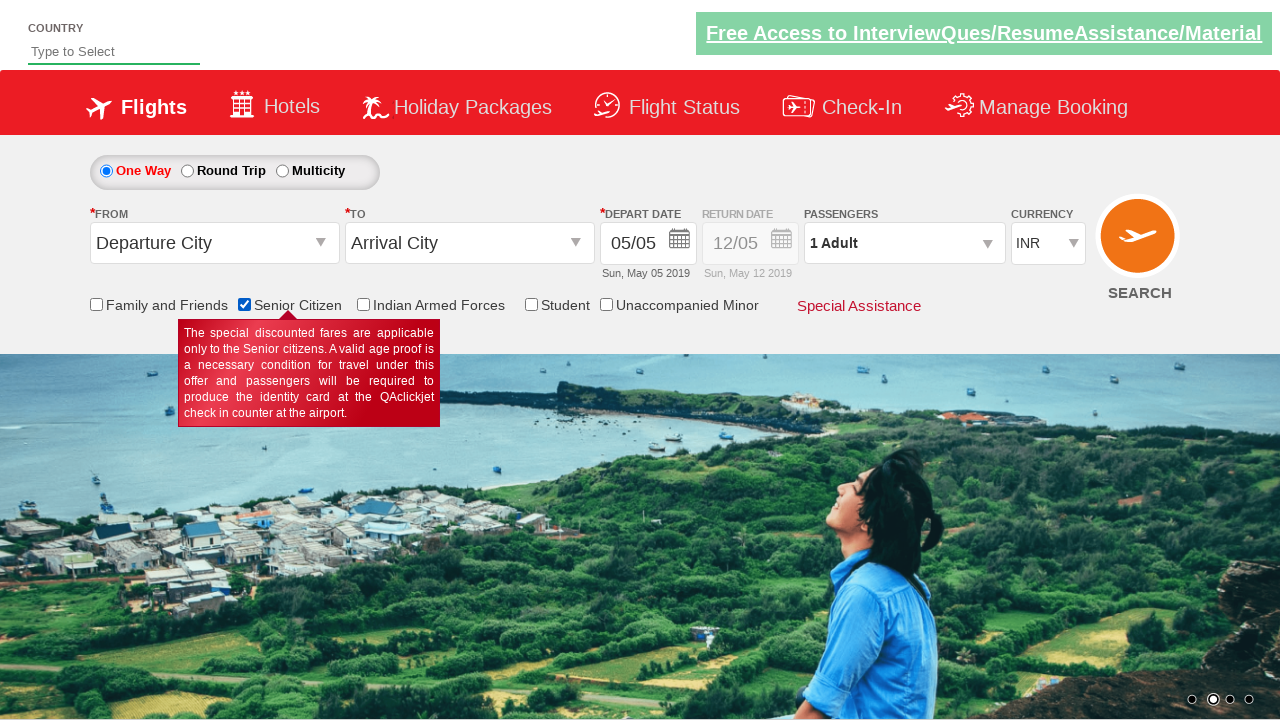

Counted all checkboxes: 6 total
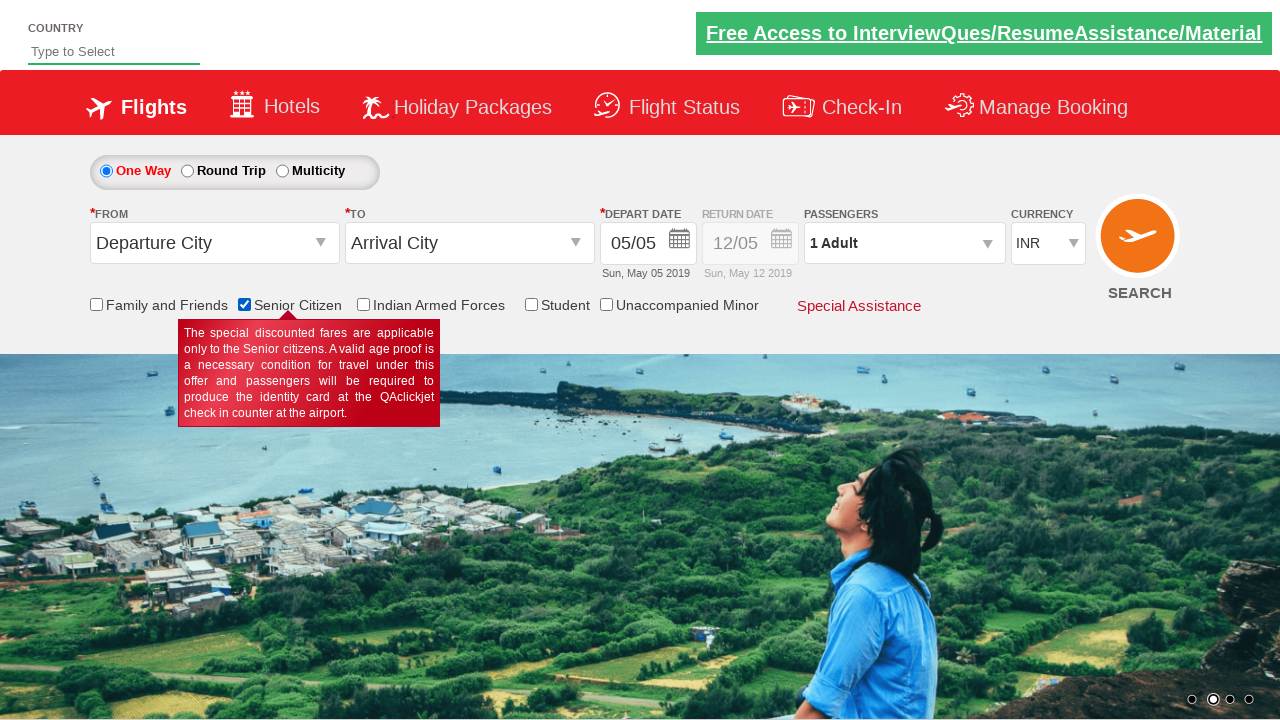

Verified total checkbox count matches expected value of 6
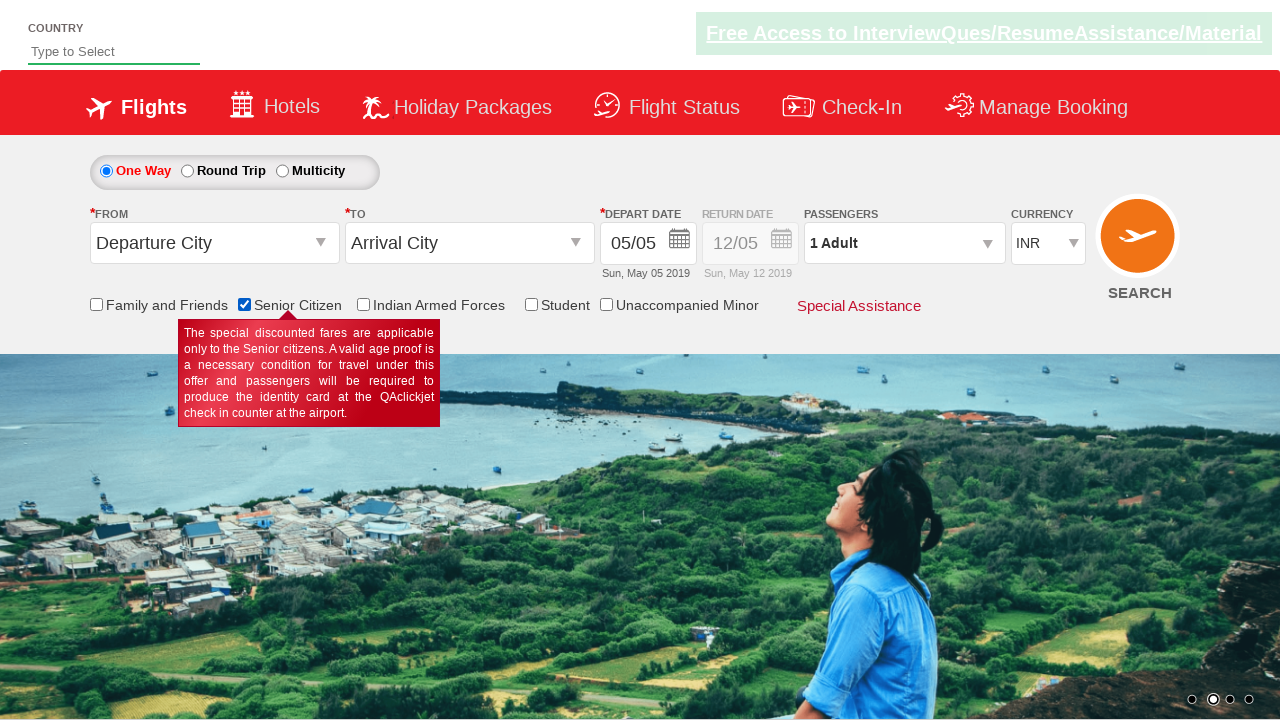

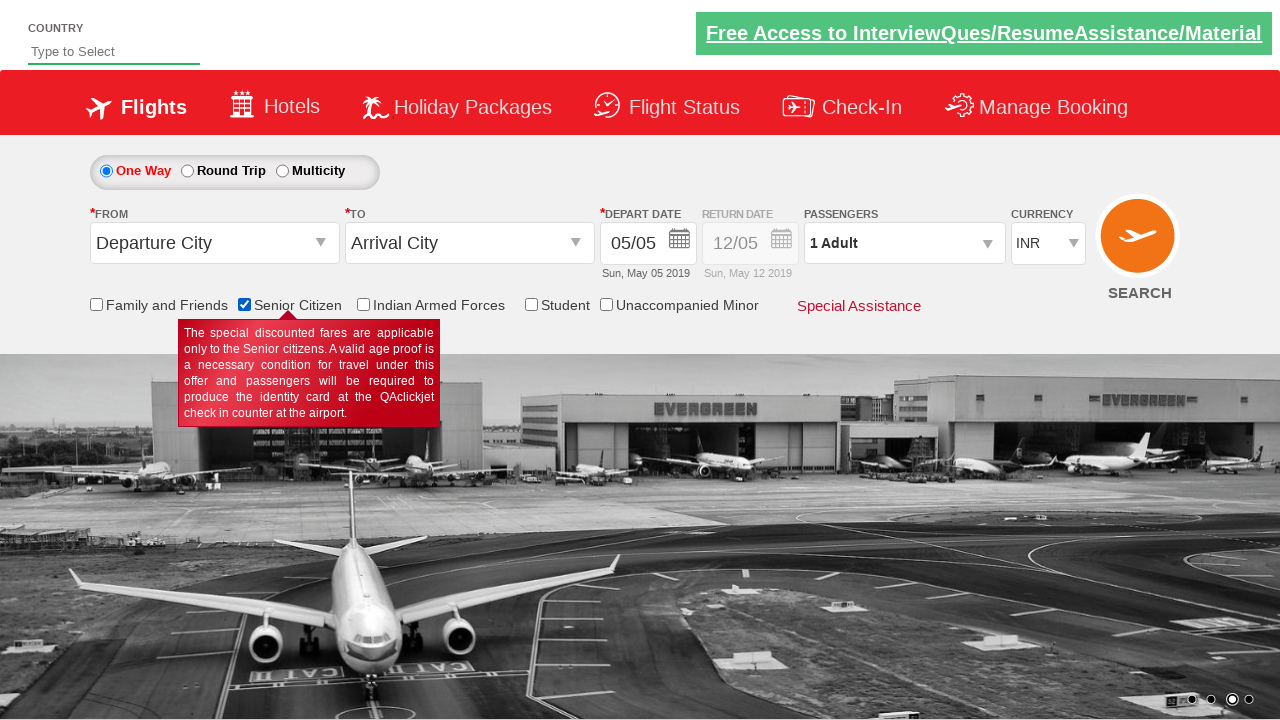